Tests a calculator demo application by entering two numbers, selecting subtraction operation, clicking the calculate button, and verifying the result

Starting URL: http://juliemr.github.io/protractor-demo/

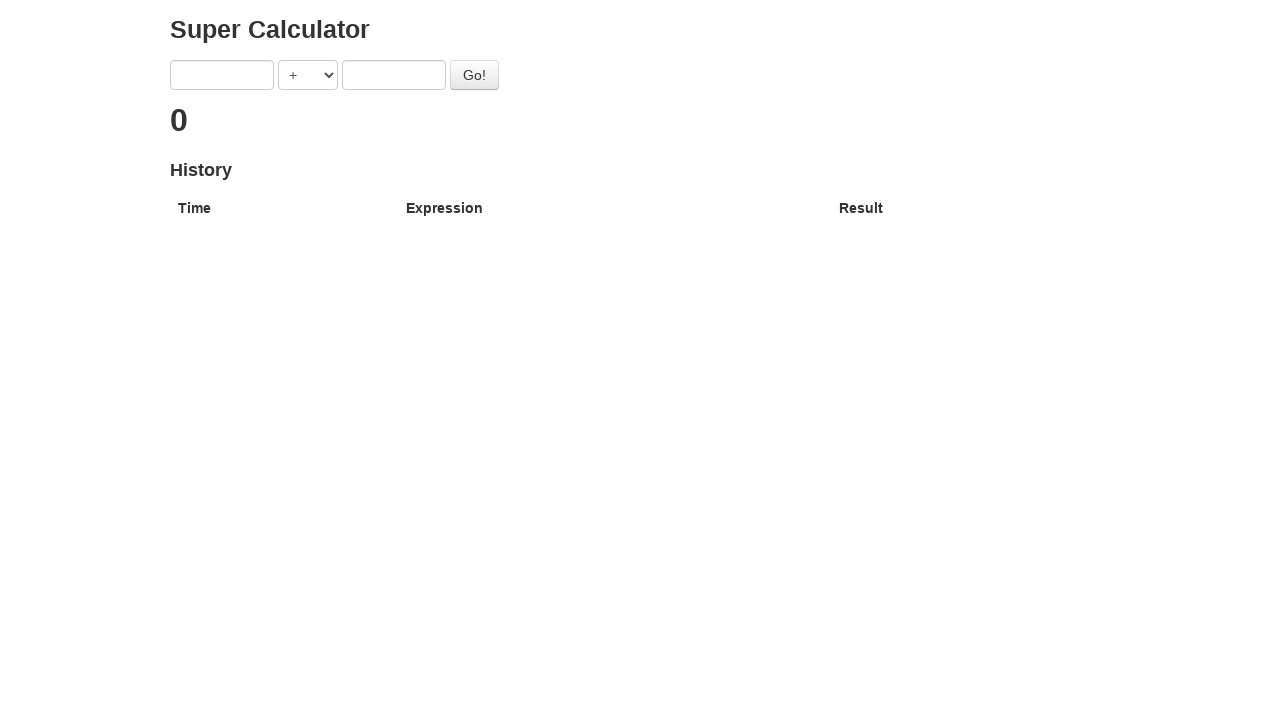

Entered first number: 30 on [ng-model='first']
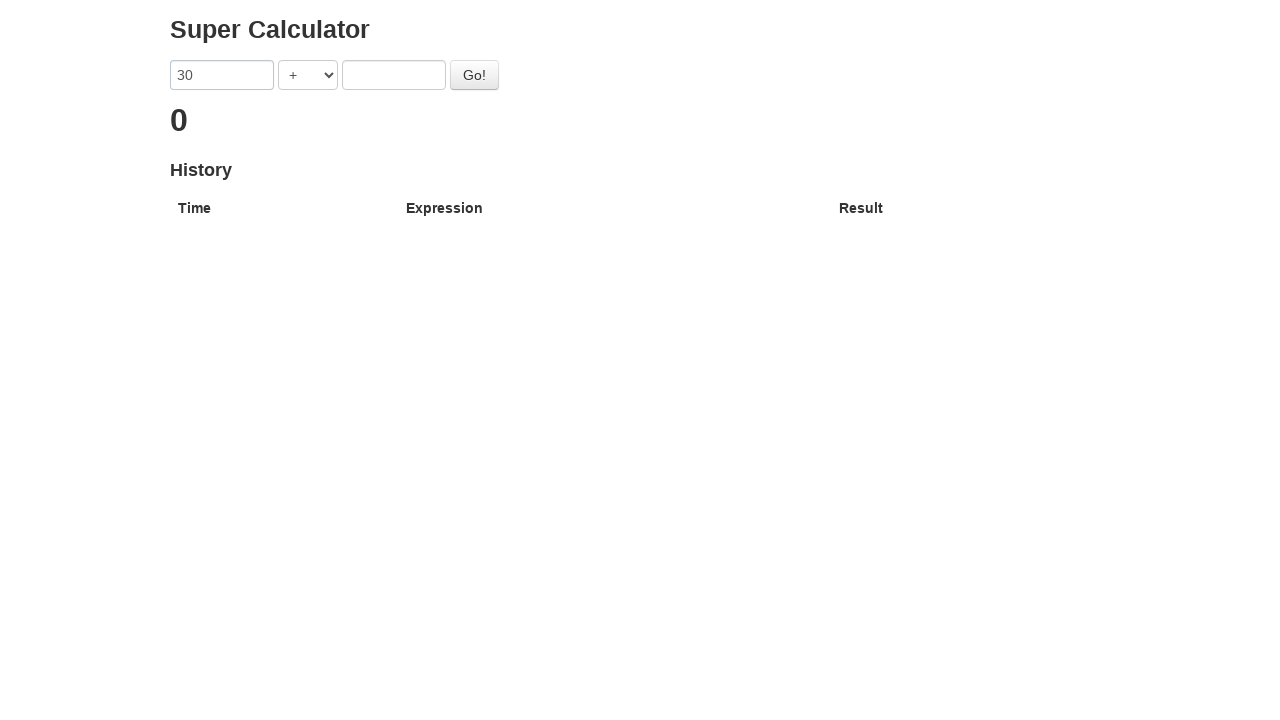

Entered second number: 5 on [ng-model='second']
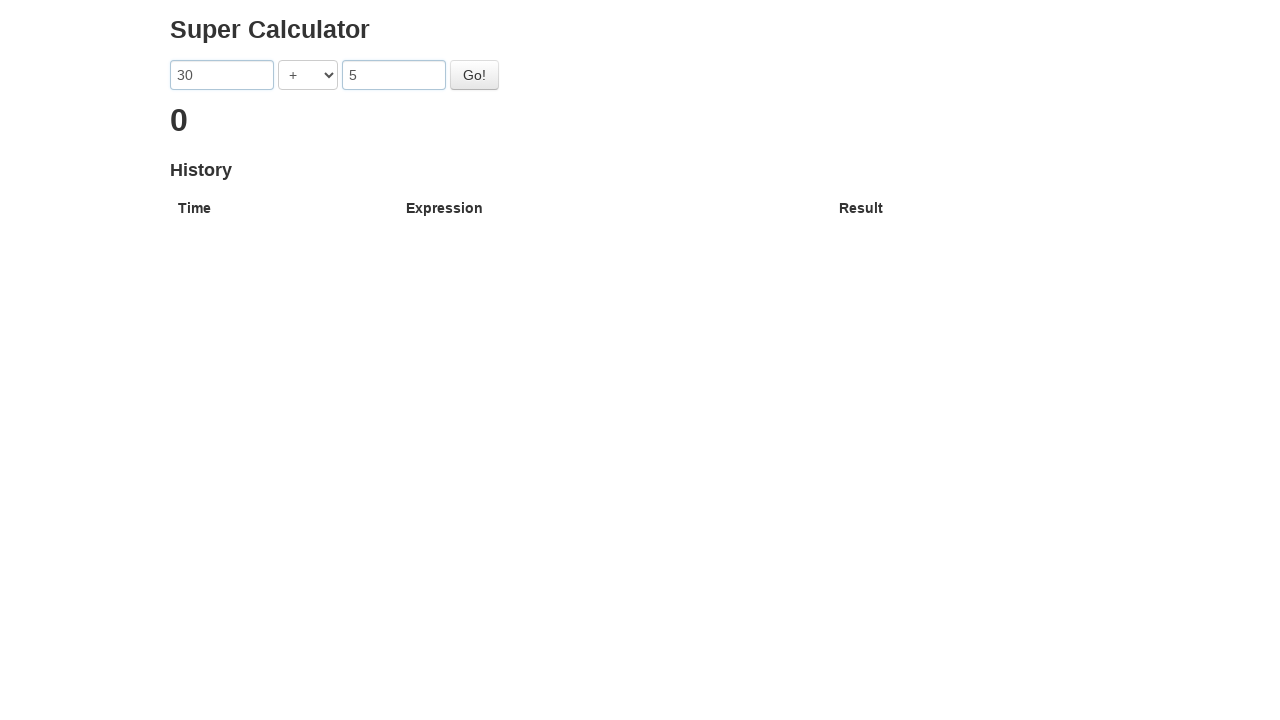

Selected SUBTRACTION operation from dropdown on [ng-model='operator']
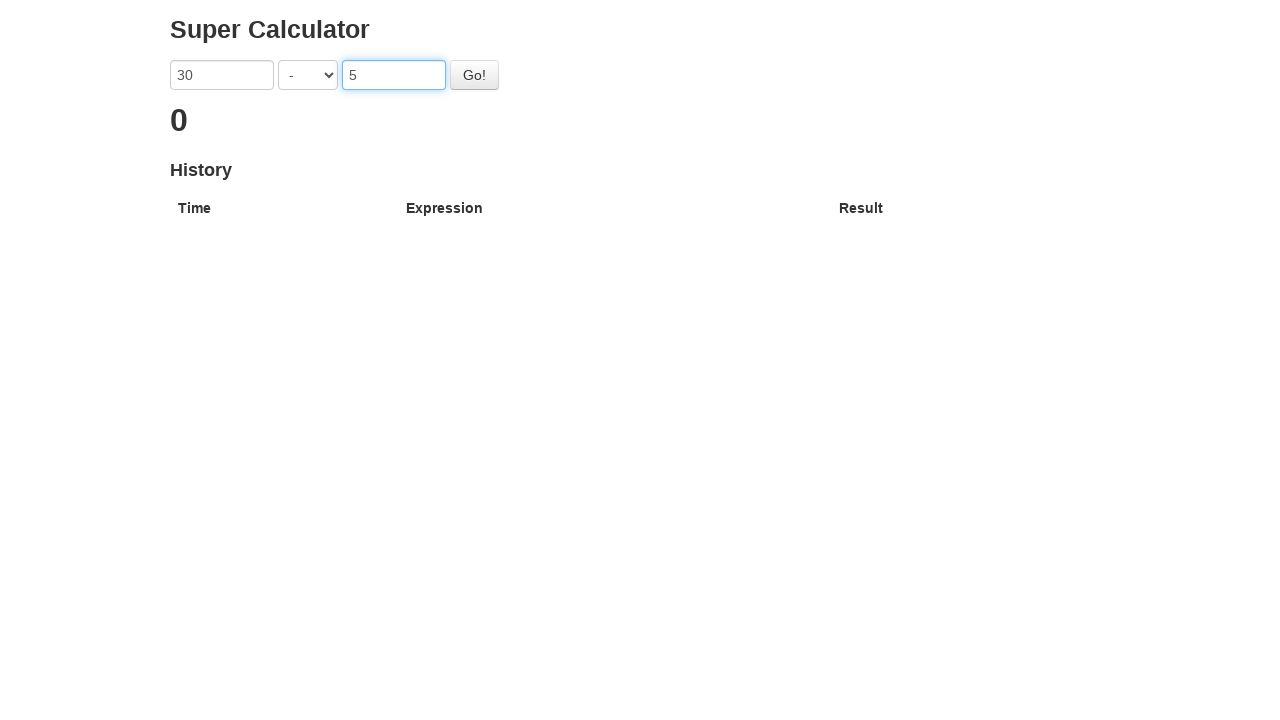

Clicked Go button to perform subtraction at (474, 75) on .btn
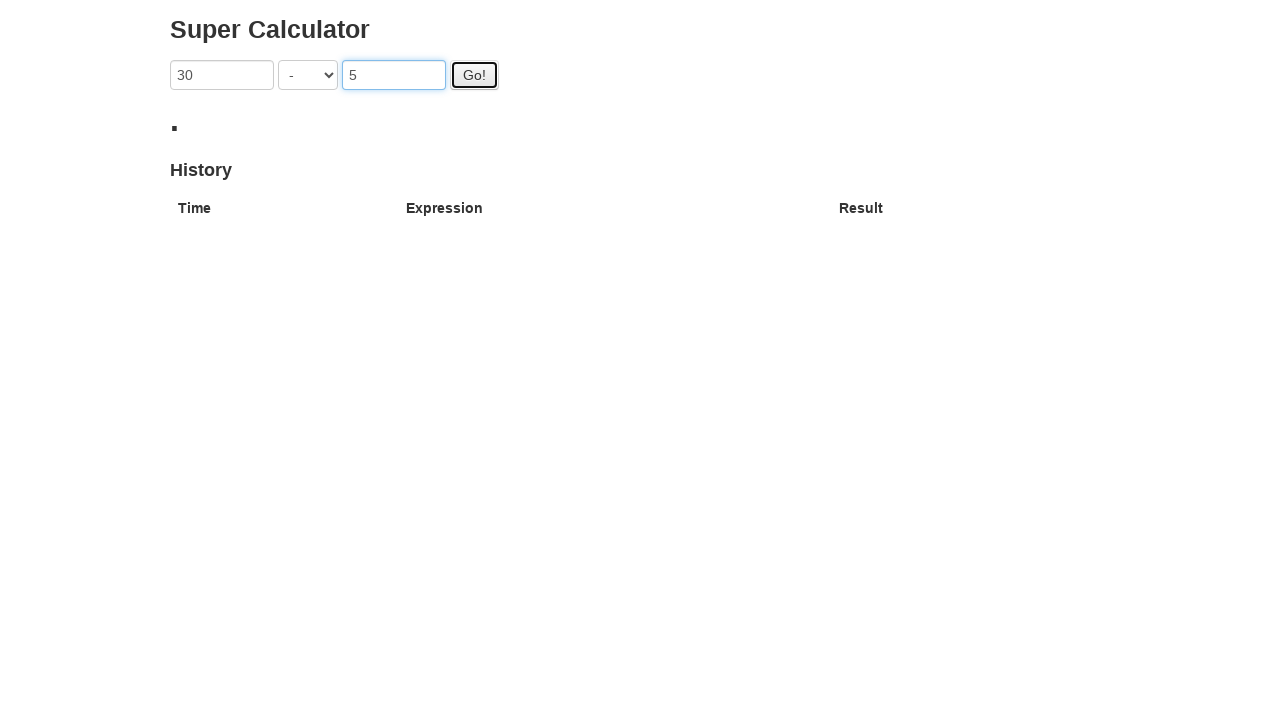

Result element appeared on page
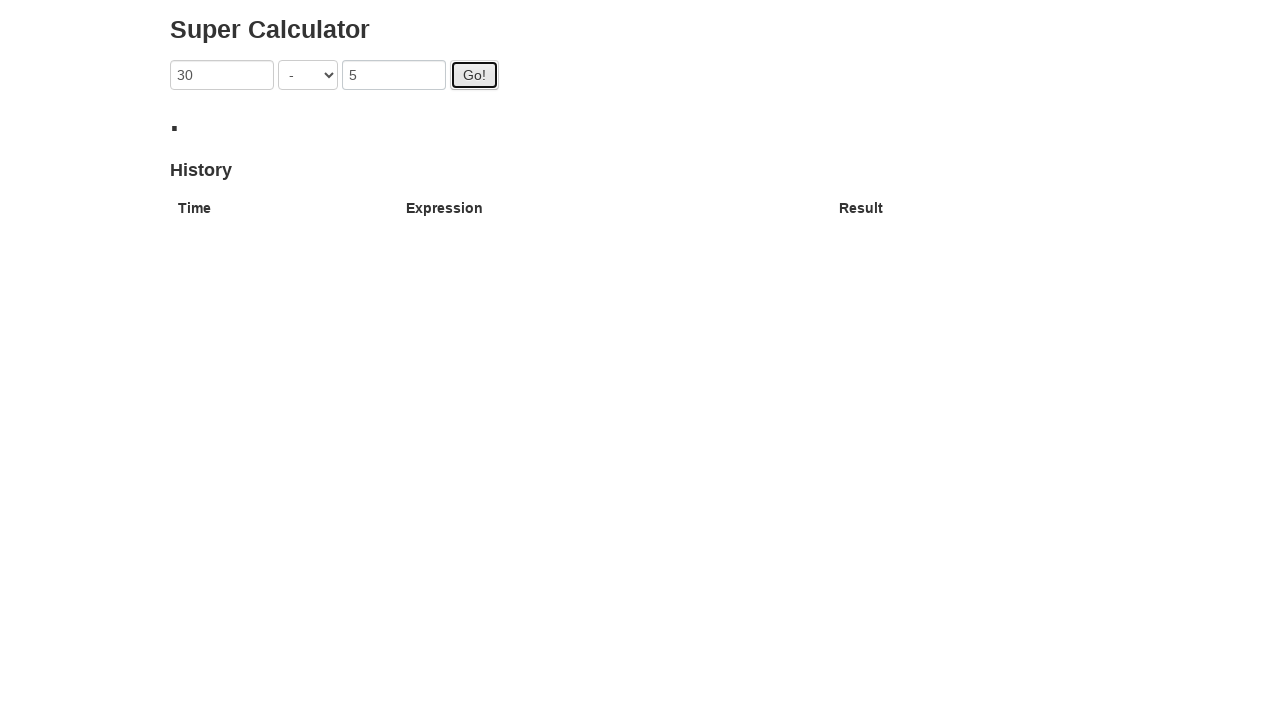

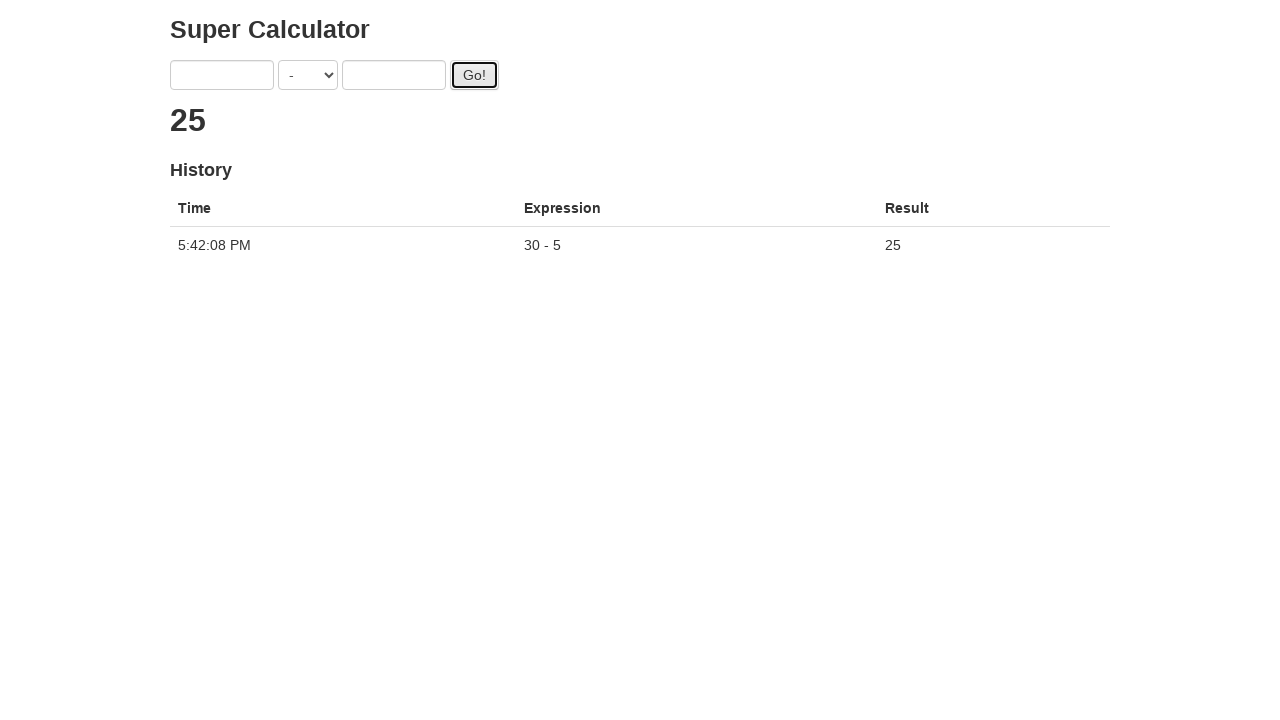